Tests different states of a textarea element by hovering, focusing, and filling it with text.

Starting URL: https://www.browsercat.com/contact

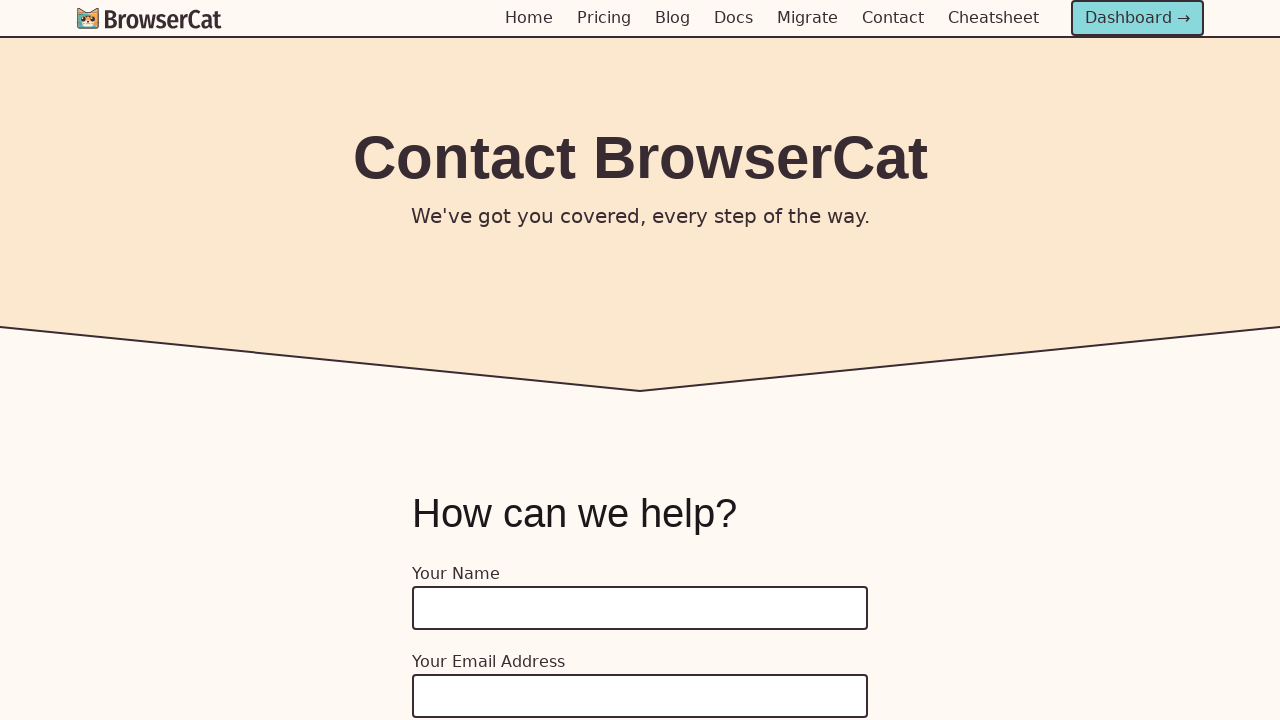

Located the first textarea element
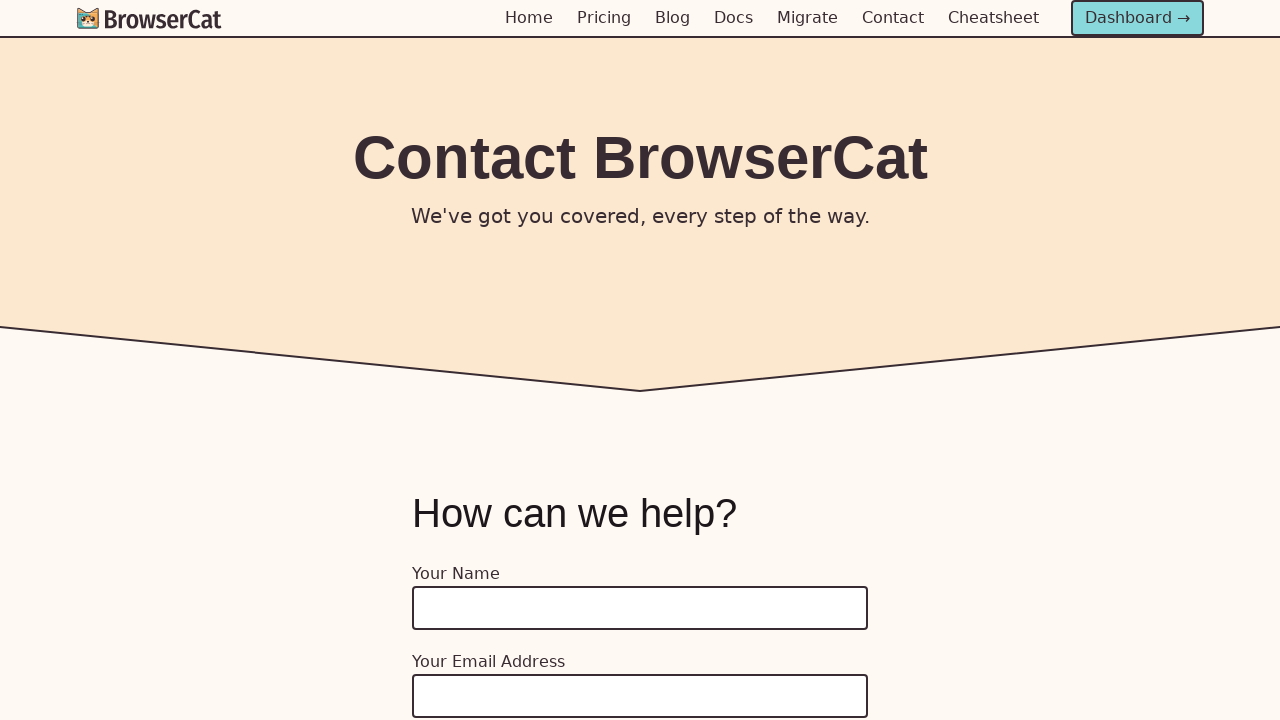

Hovered over the textarea element at (640, 360) on textarea >> nth=0
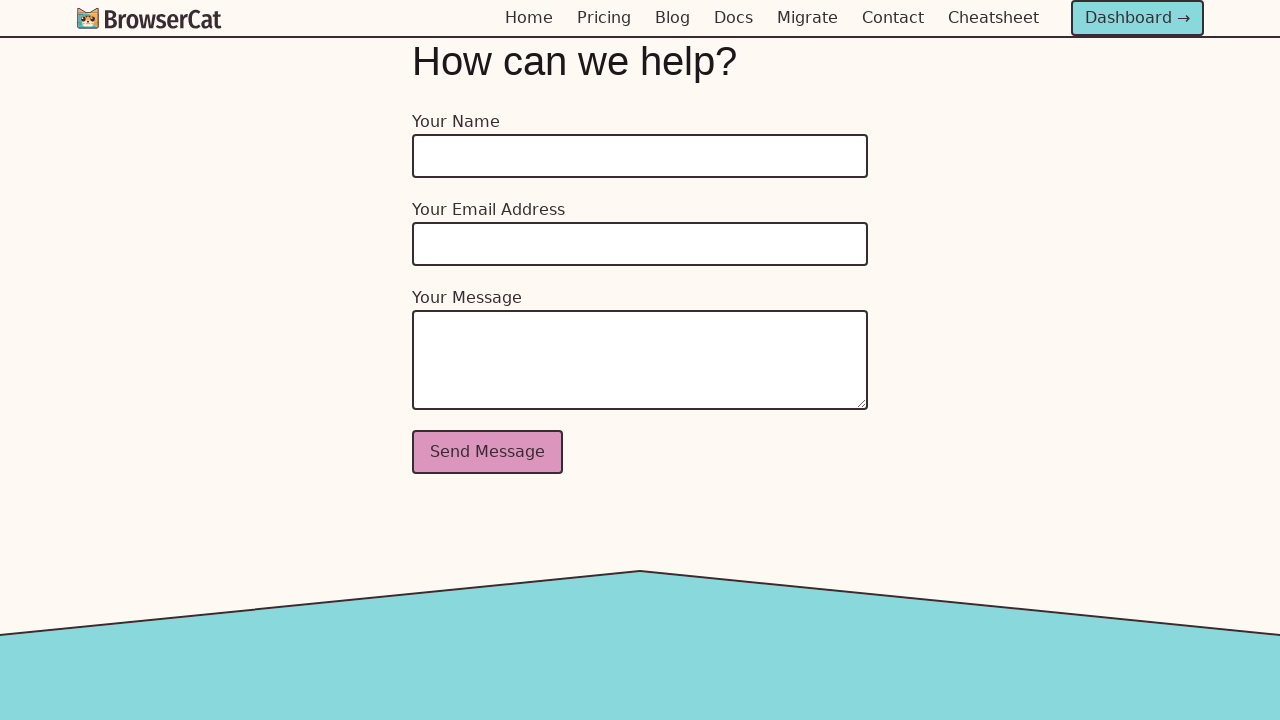

Focused on the textarea element on textarea >> nth=0
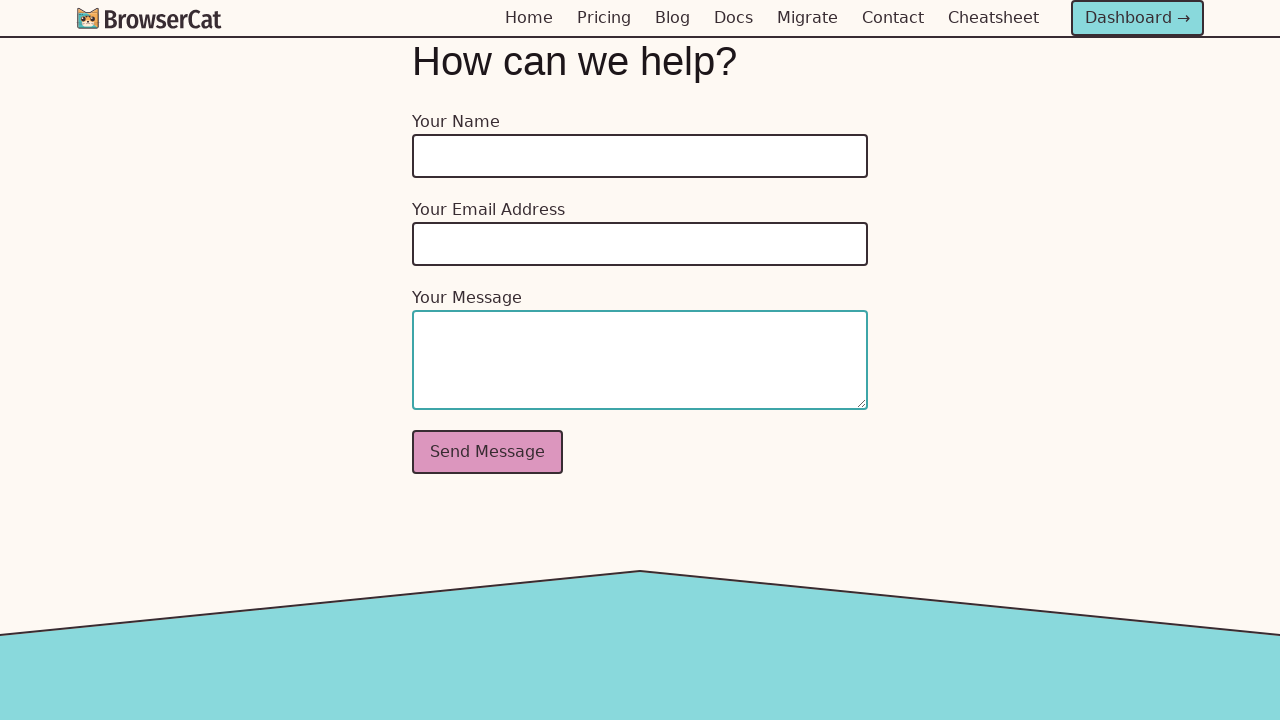

Filled textarea with text 'Hey, cool cat!' on textarea >> nth=0
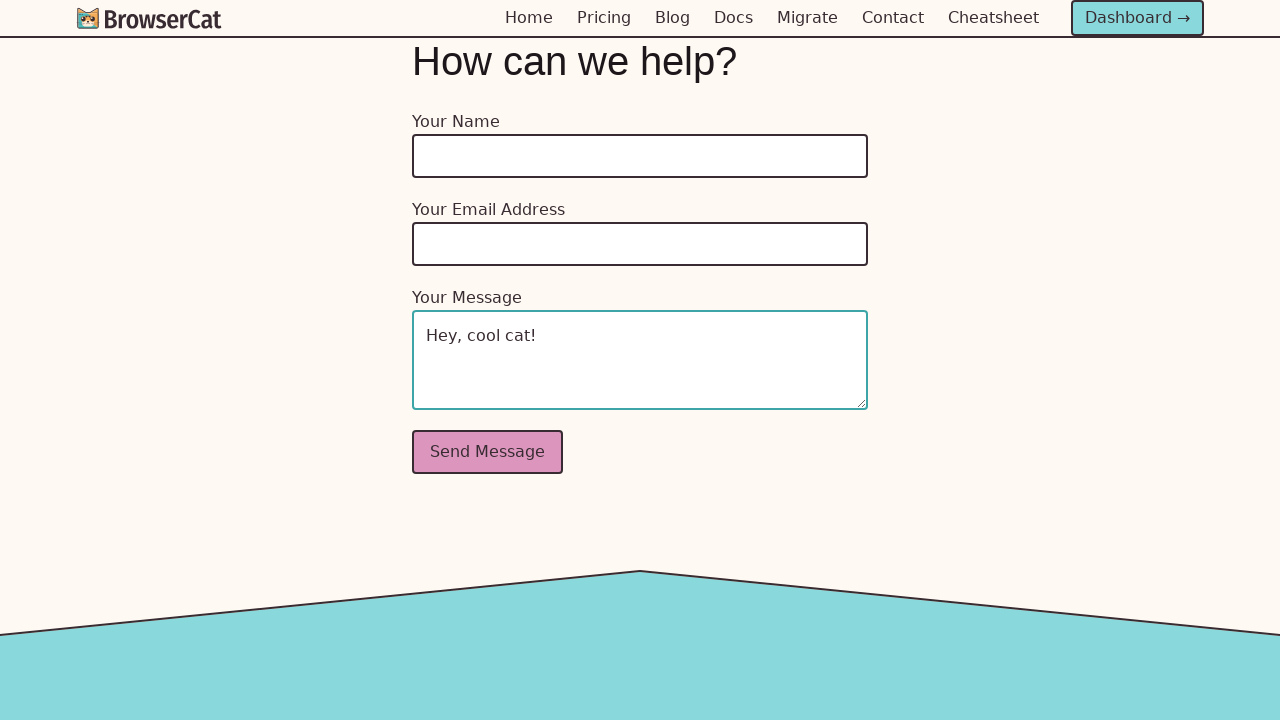

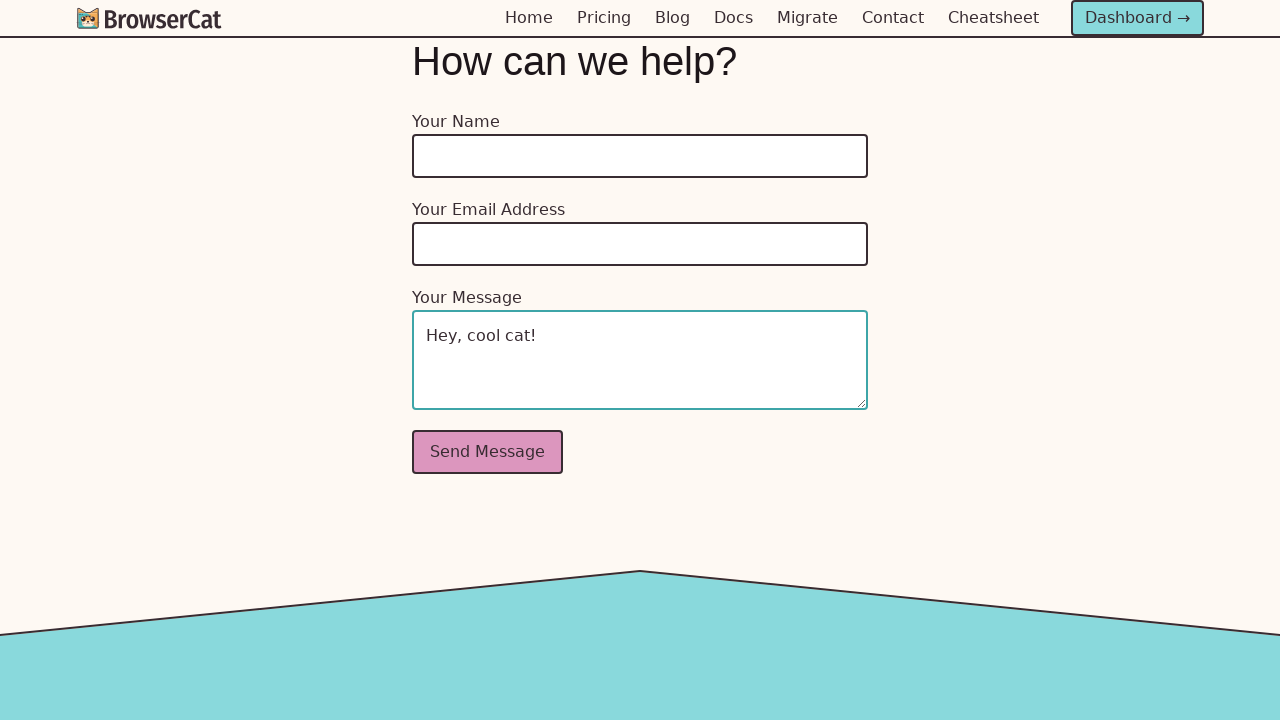